Tests visibility toggle of a text element by clicking a hide button and verifying the element becomes hidden

Starting URL: https://rahulshettyacademy.com/AutomationPractice/

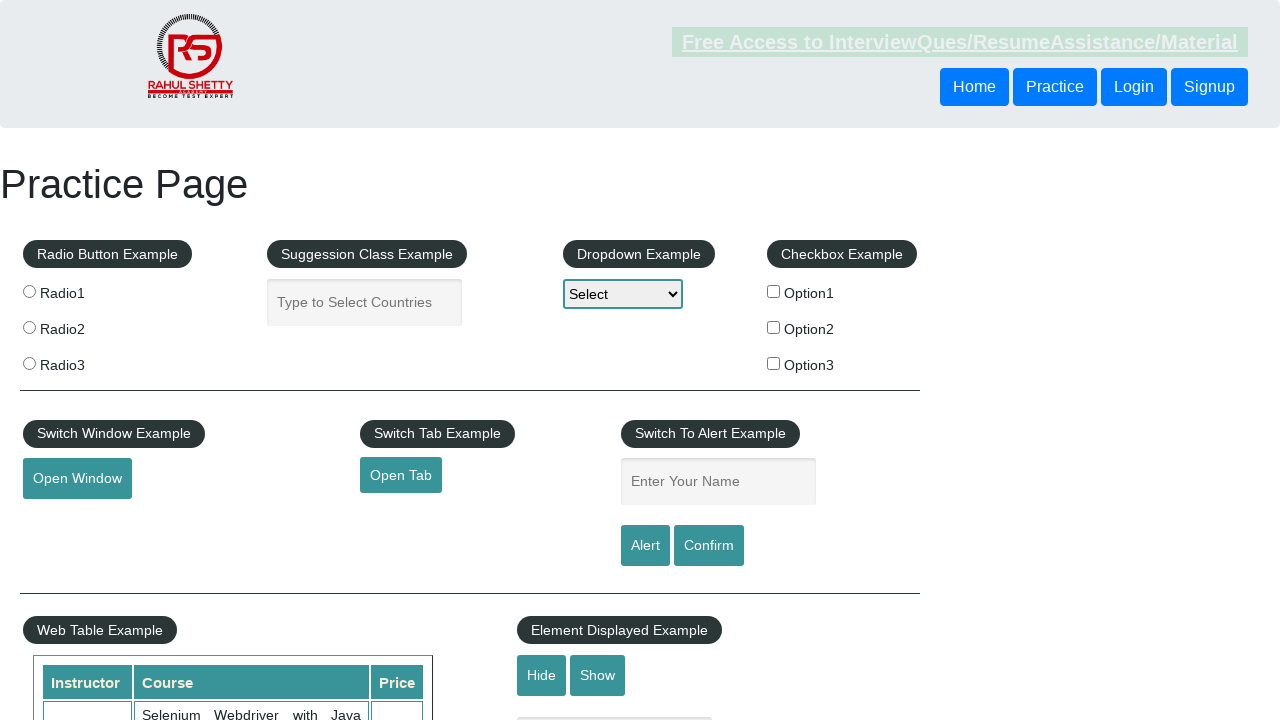

Waited for text element to be present in DOM
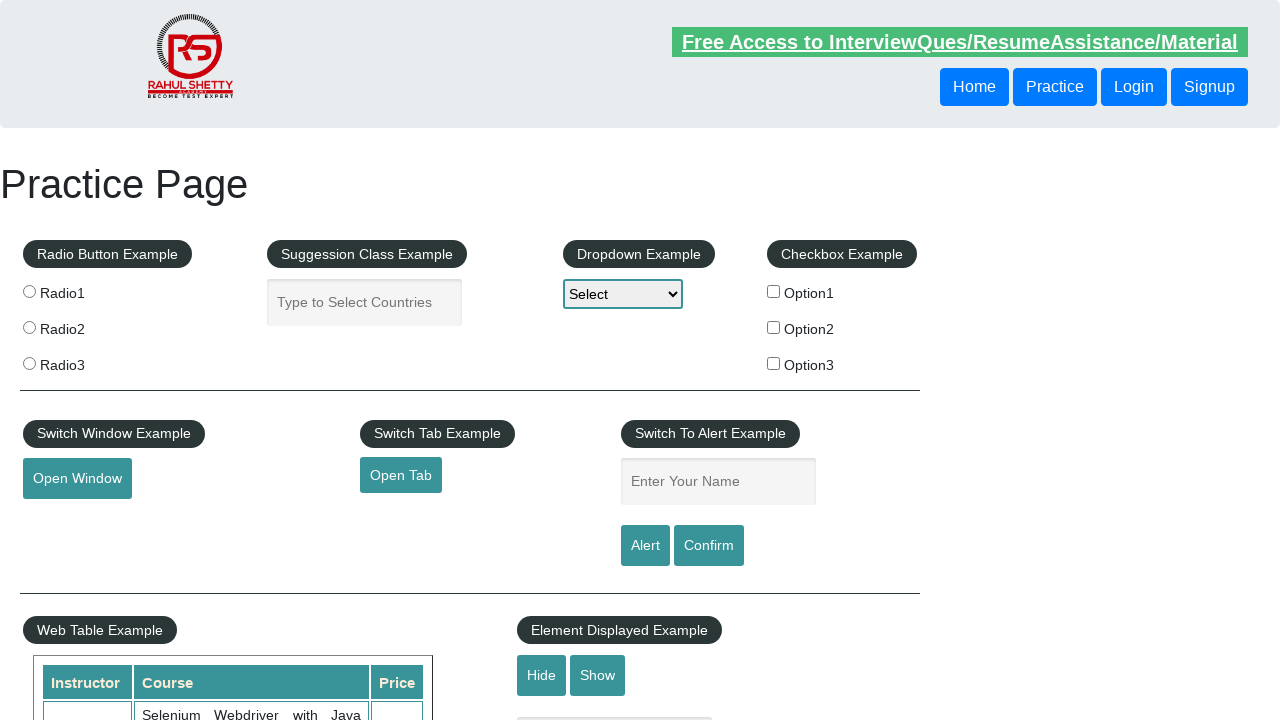

Verified text element is initially visible
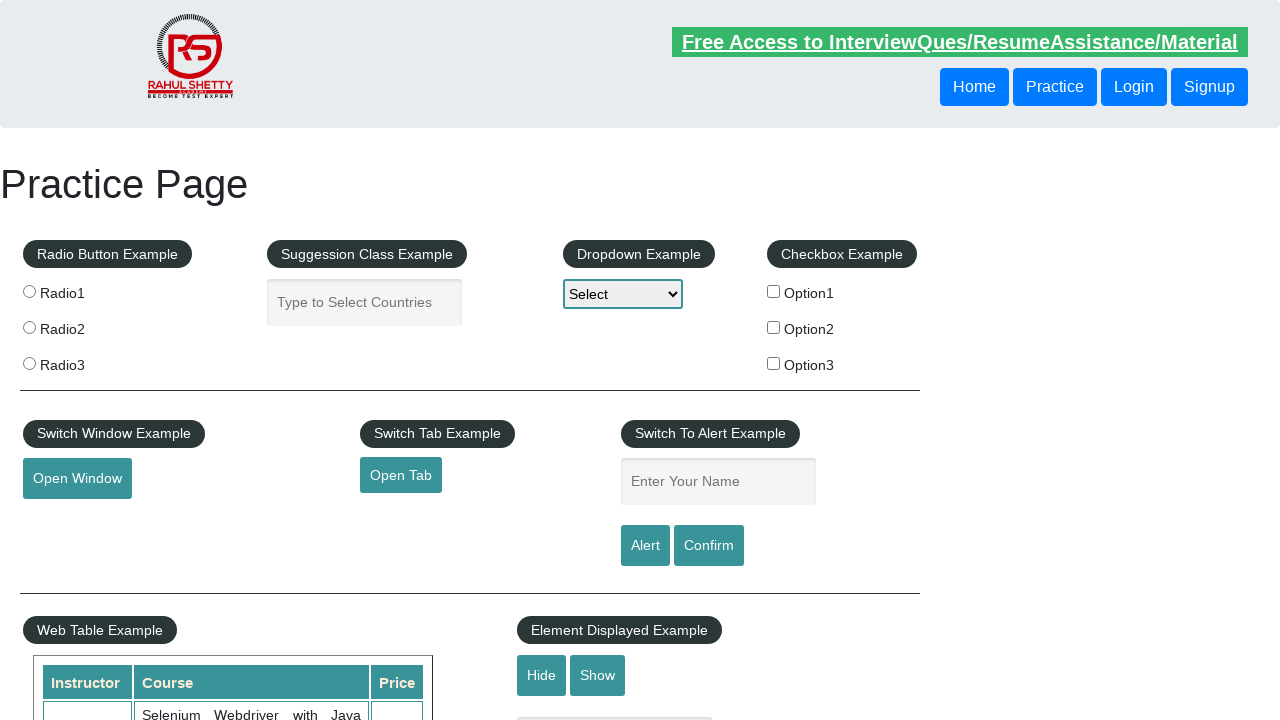

Clicked the hide button at (542, 675) on #hide-textbox
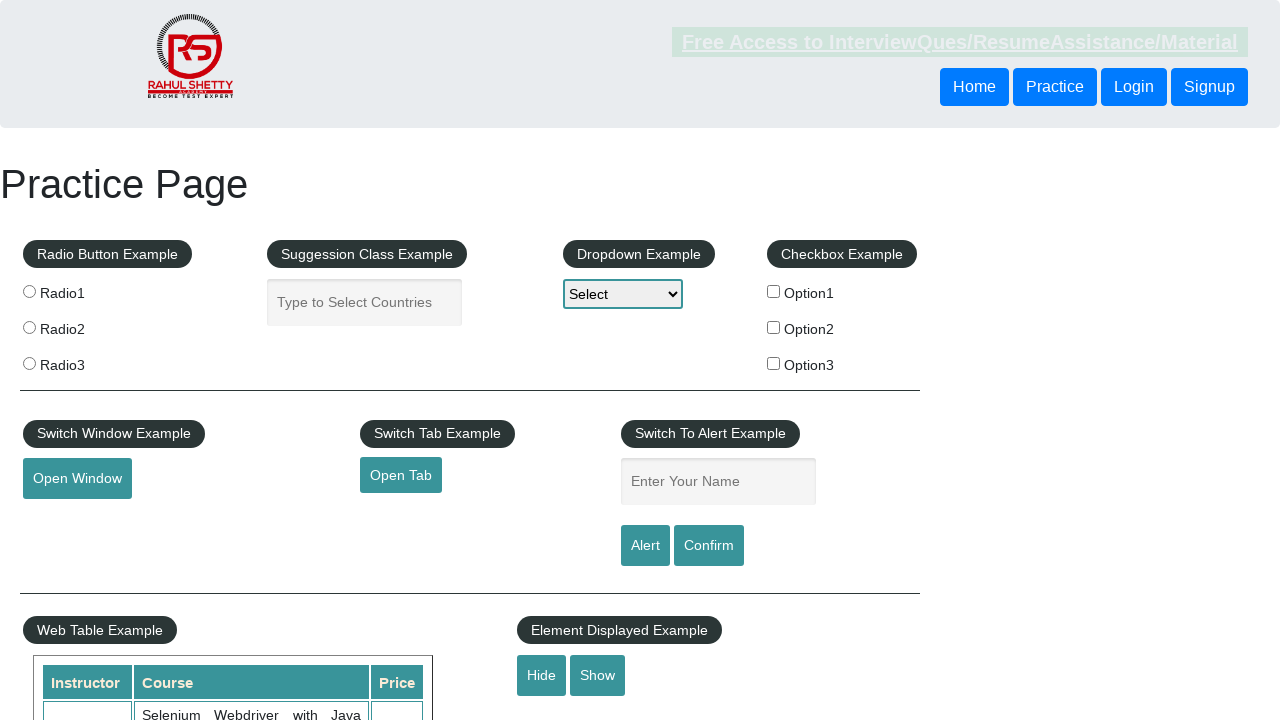

Waited 500ms for visibility change to occur
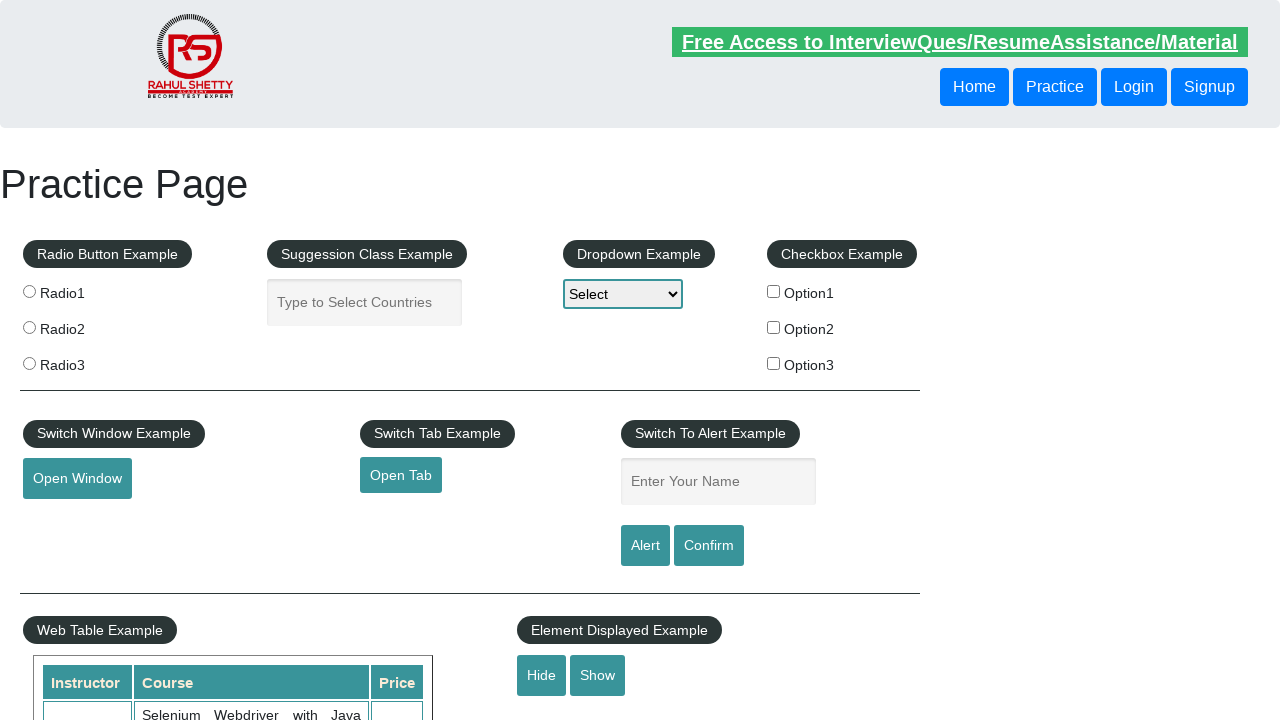

Verified text element is now hidden after clicking hide button
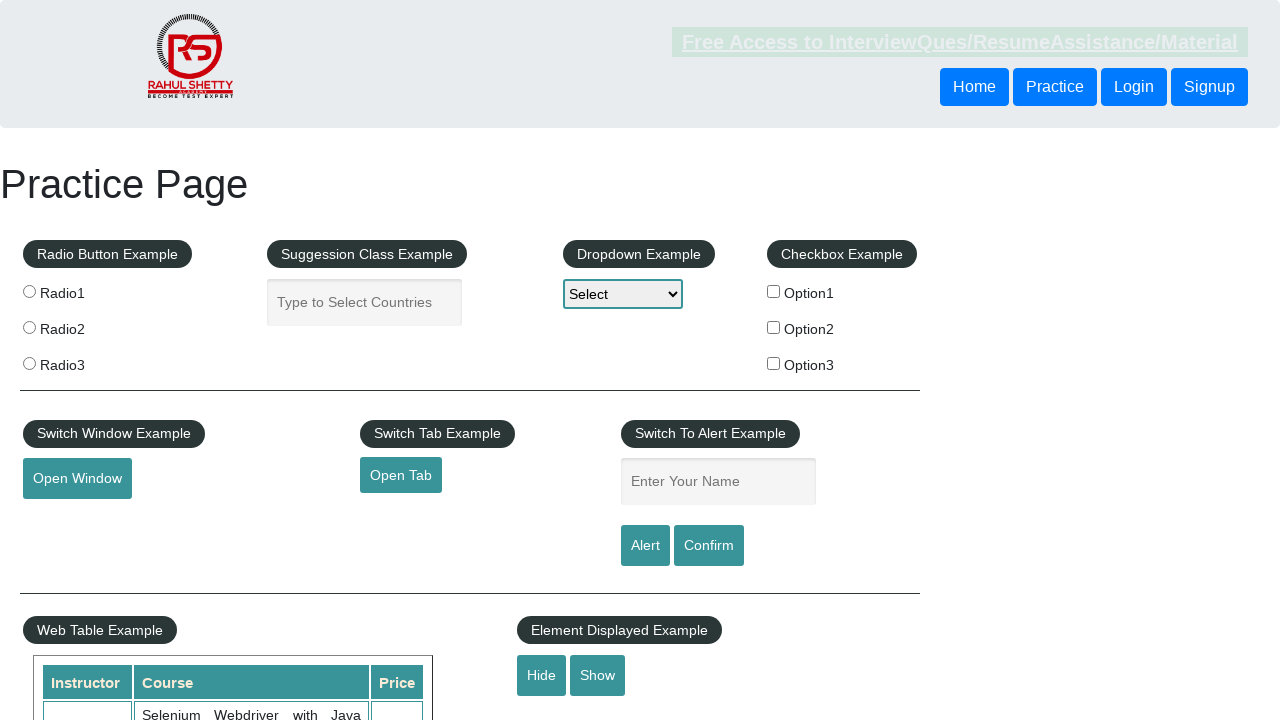

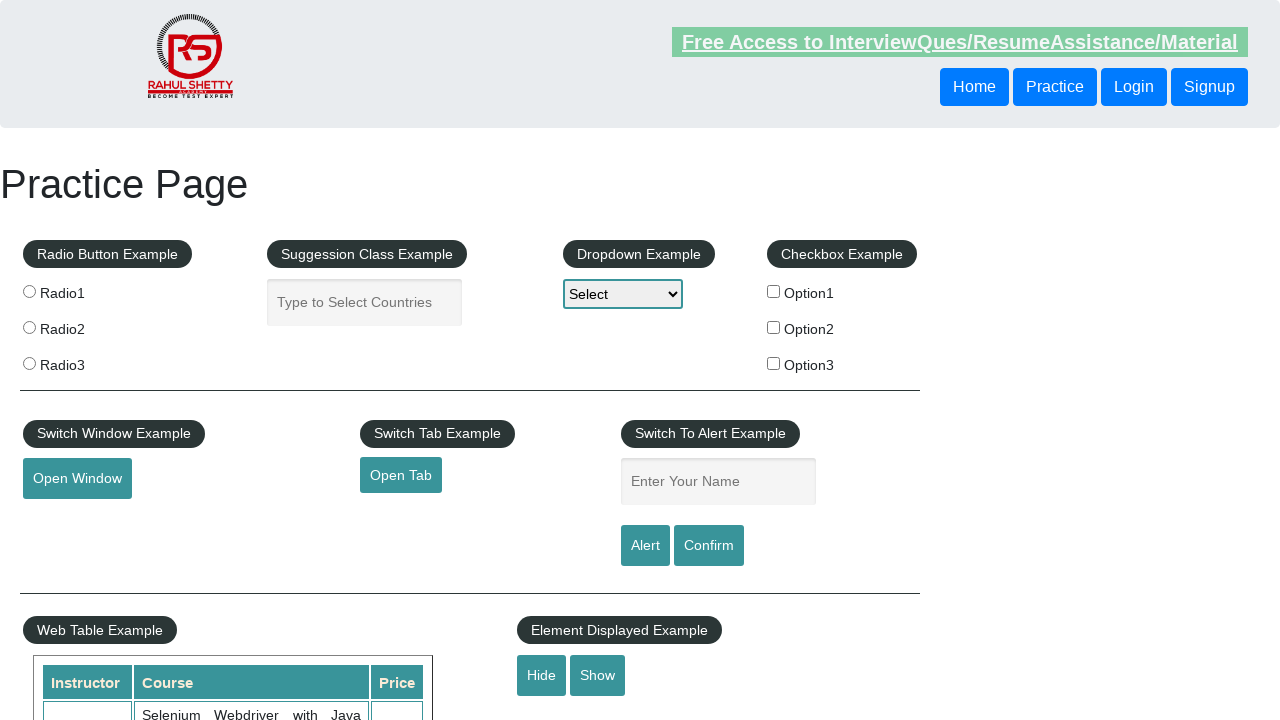